Tests navigation through different HTTP status code pages by clicking on status code links and verifying the pages load correctly

Starting URL: https://the-internet.herokuapp.com/status_codes

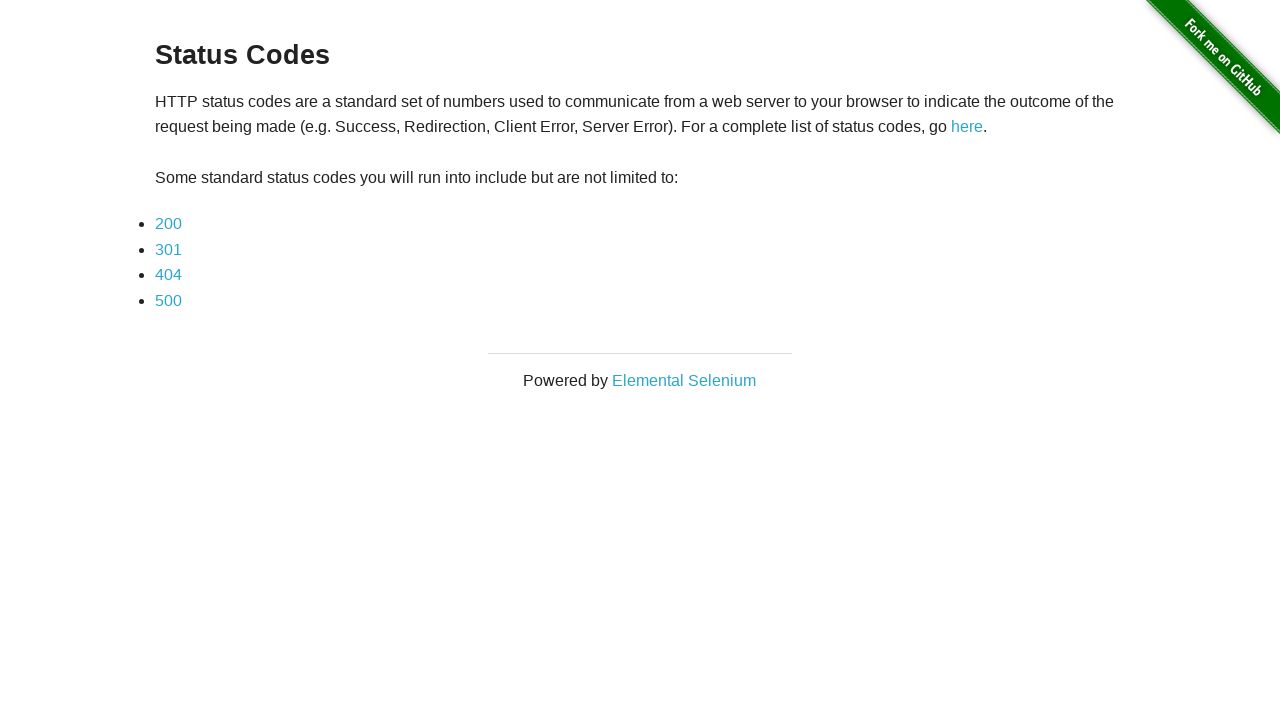

Clicked on '200' status code link at (168, 224) on a:text('200')
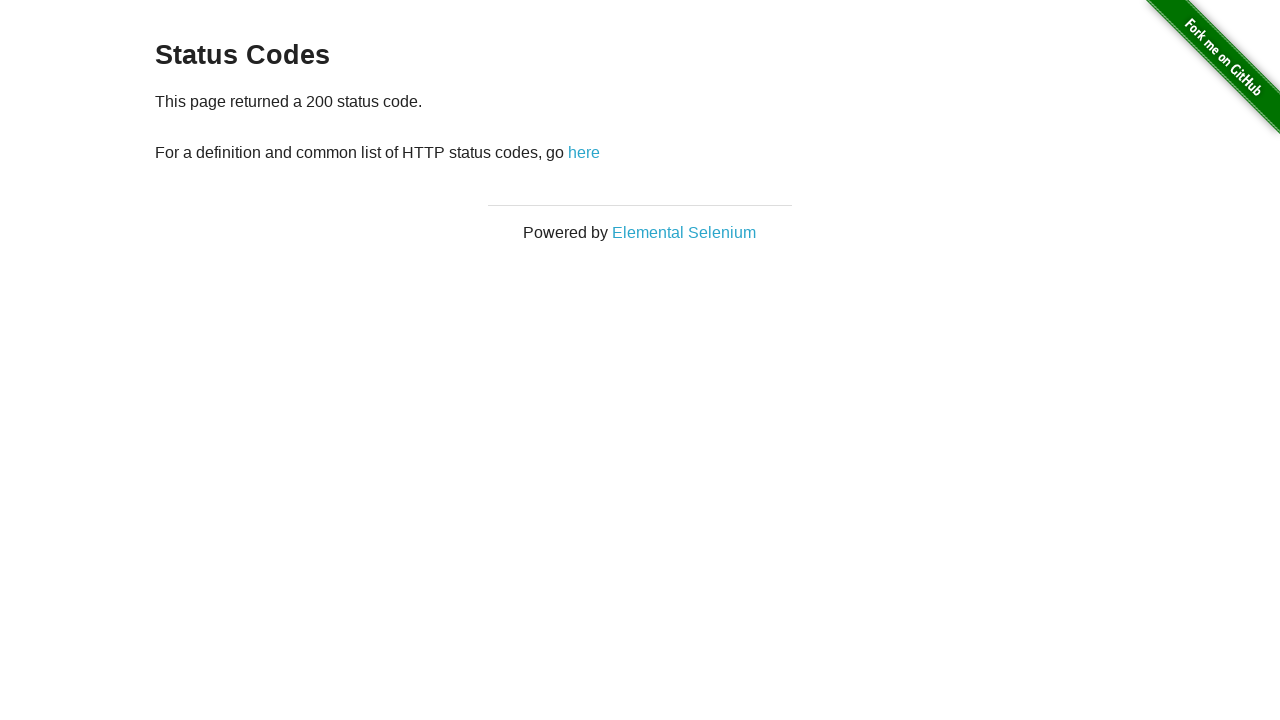

Verified 200 status code page loaded with correct content
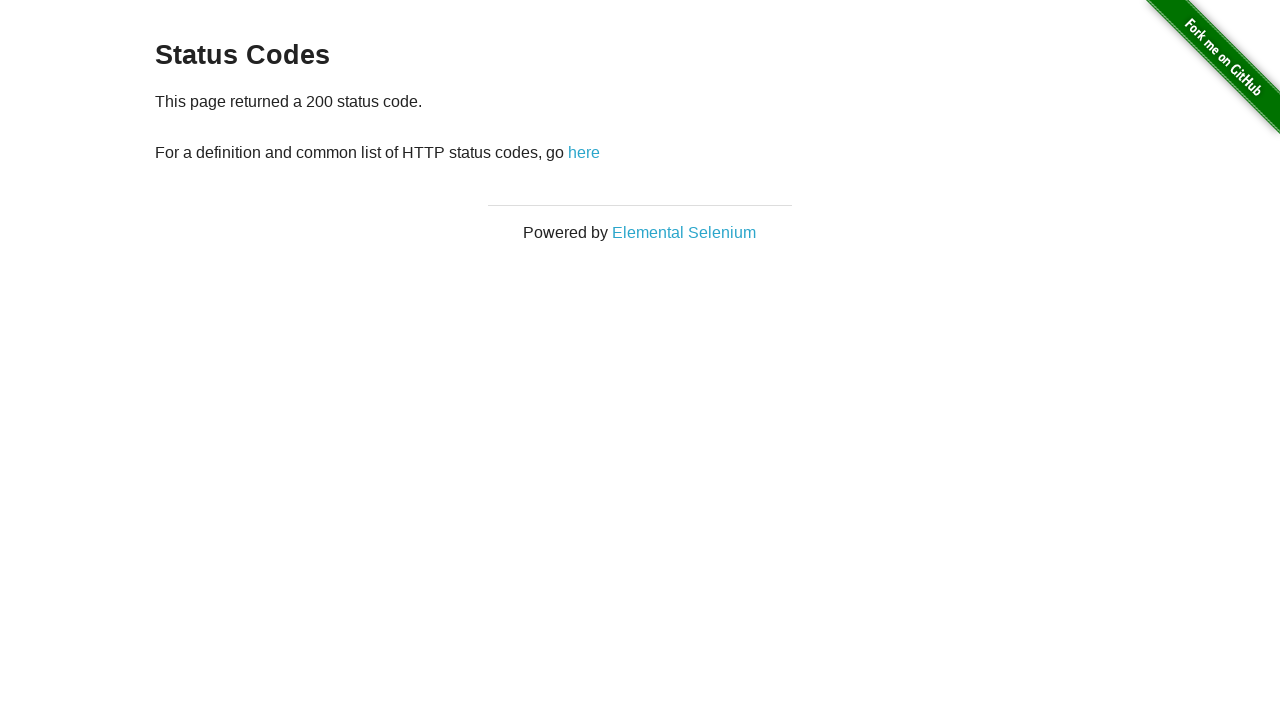

Navigated back to status codes page
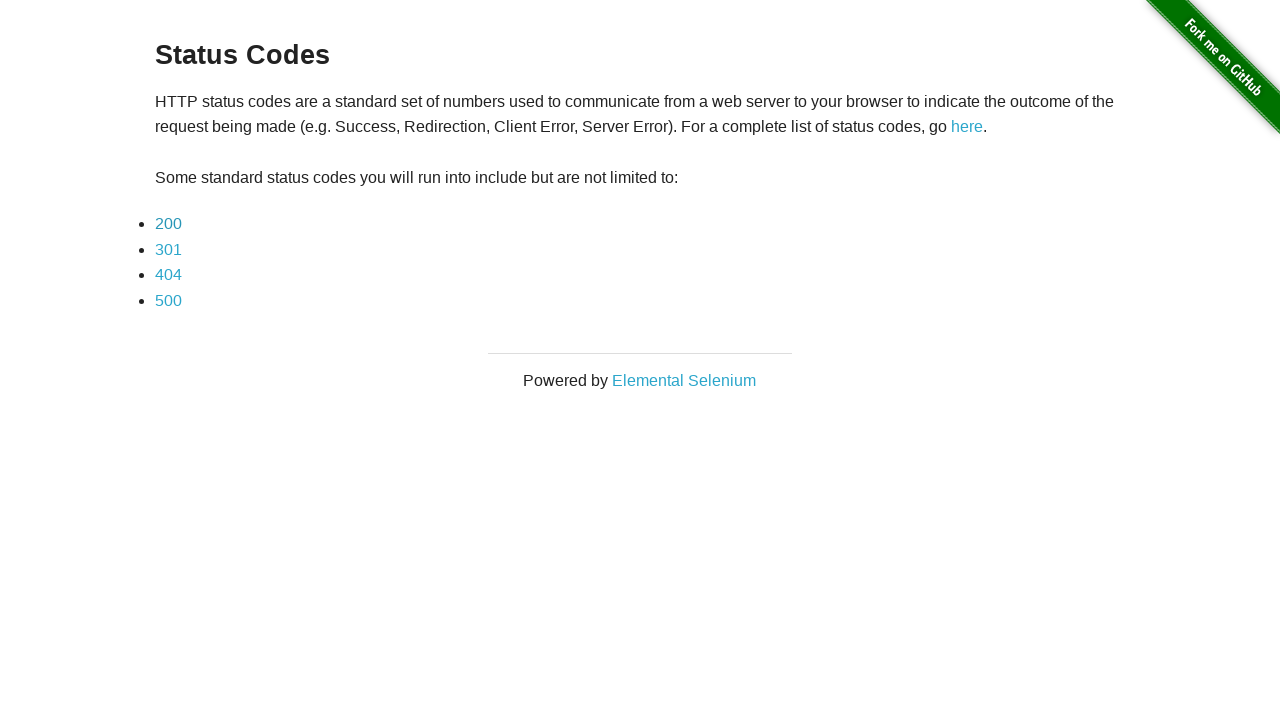

Clicked on '301' status code link at (168, 249) on a:text('301')
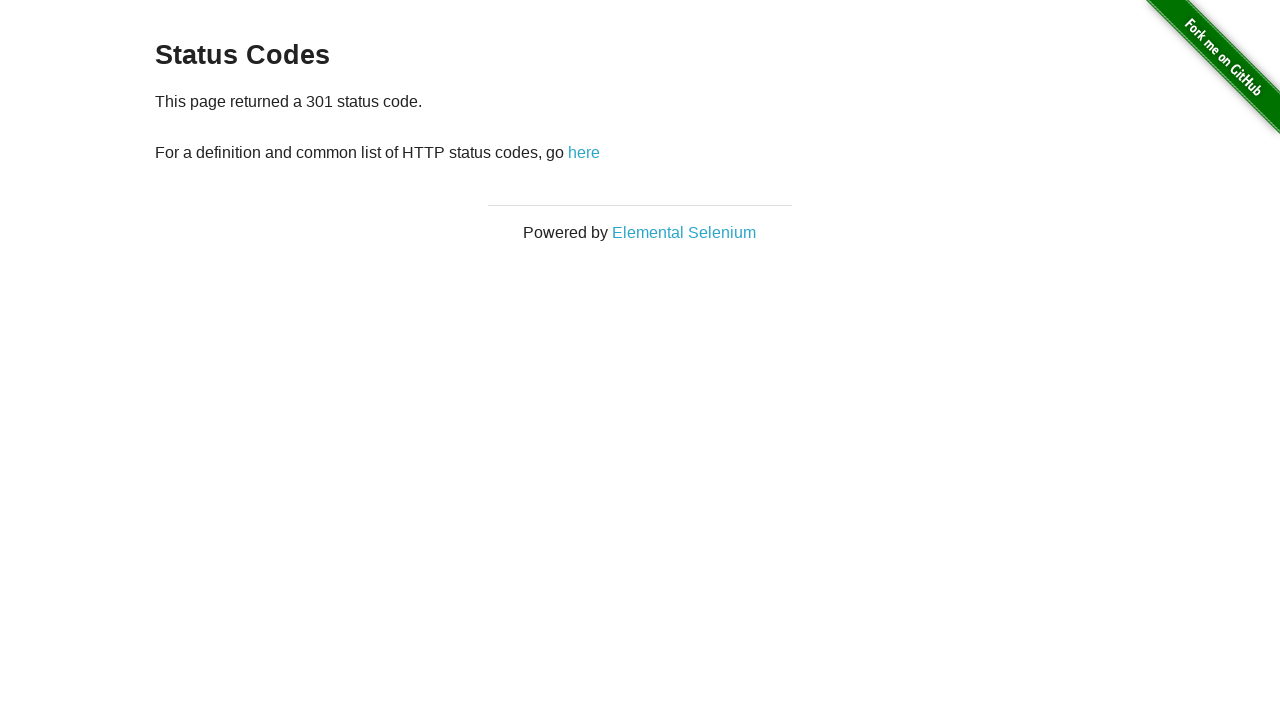

Clicked on 'here' link to navigate back from 301 page at (584, 152) on a:text('here')
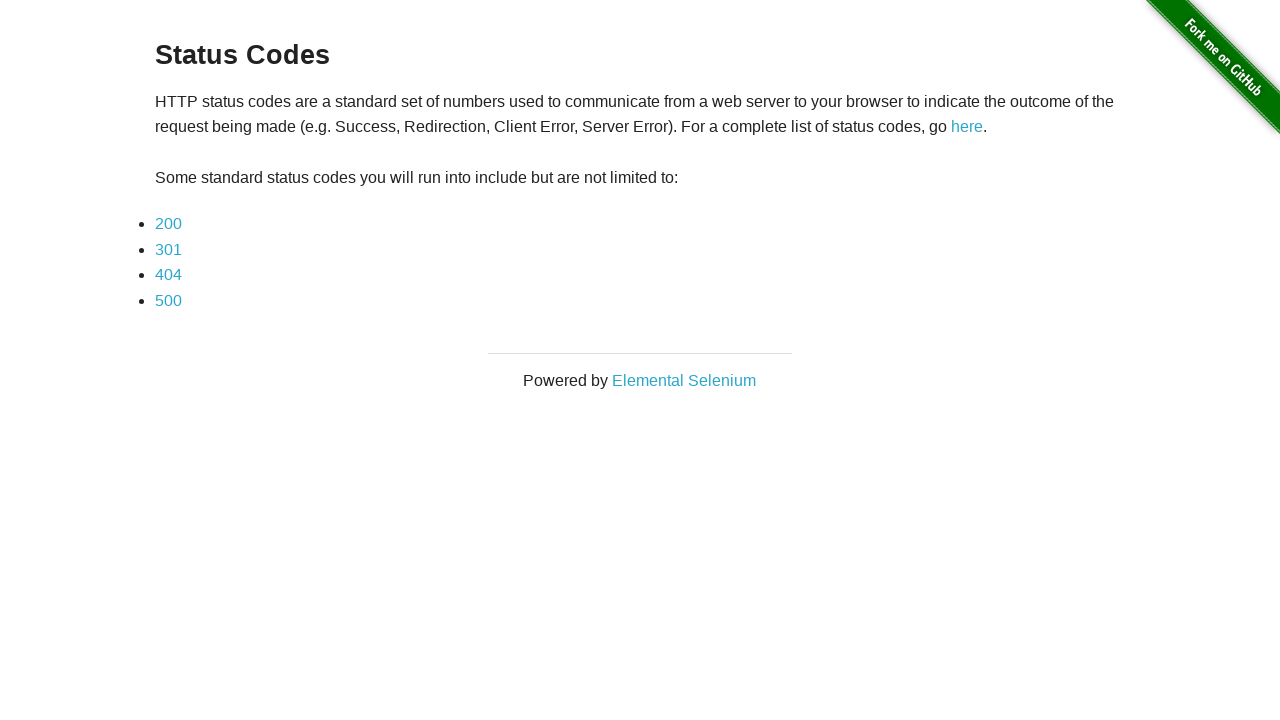

Clicked on '404' status code link at (168, 275) on a:text('404')
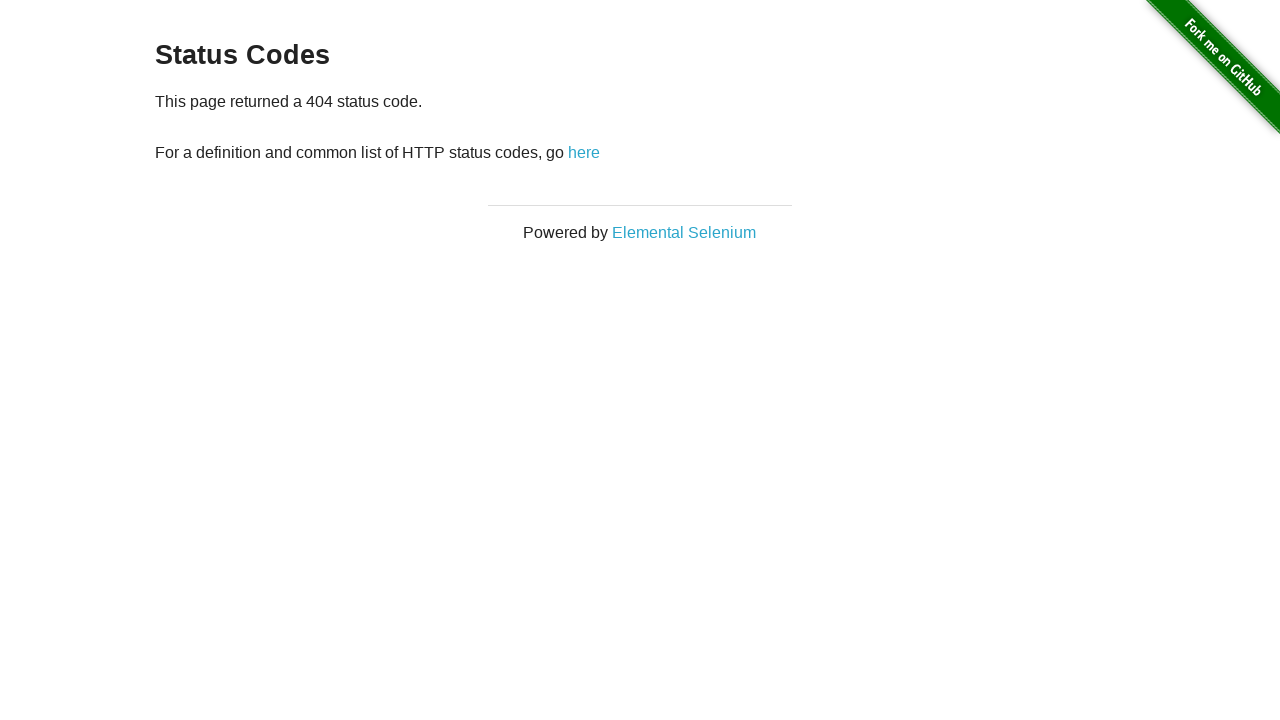

Verified 404 status code page loaded with correct content
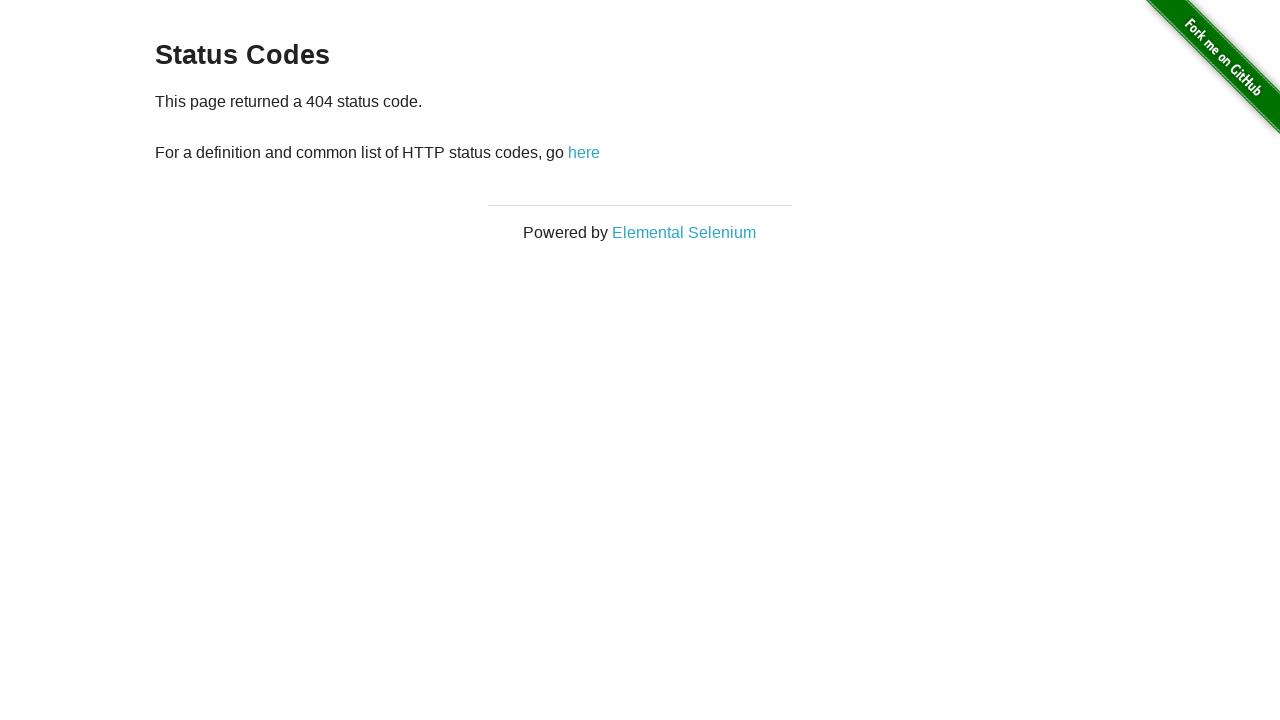

Navigated back to status codes page
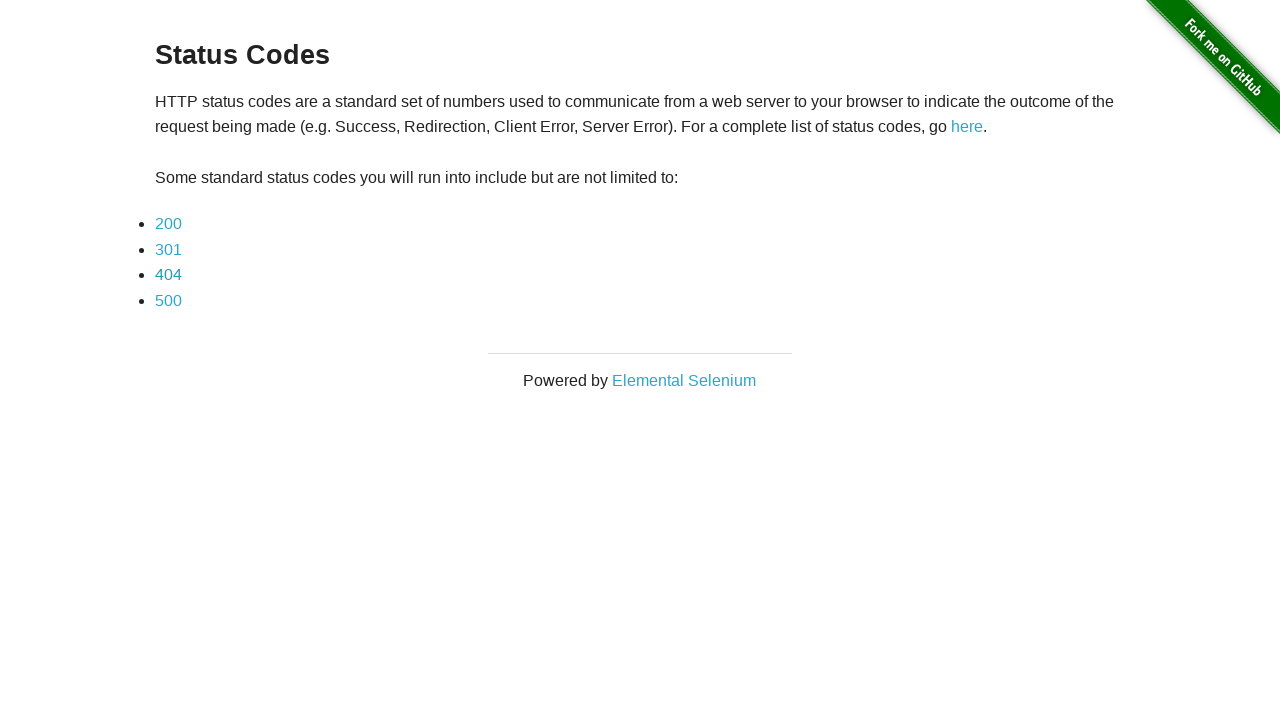

Clicked on '500' status code link at (168, 300) on a:text('500')
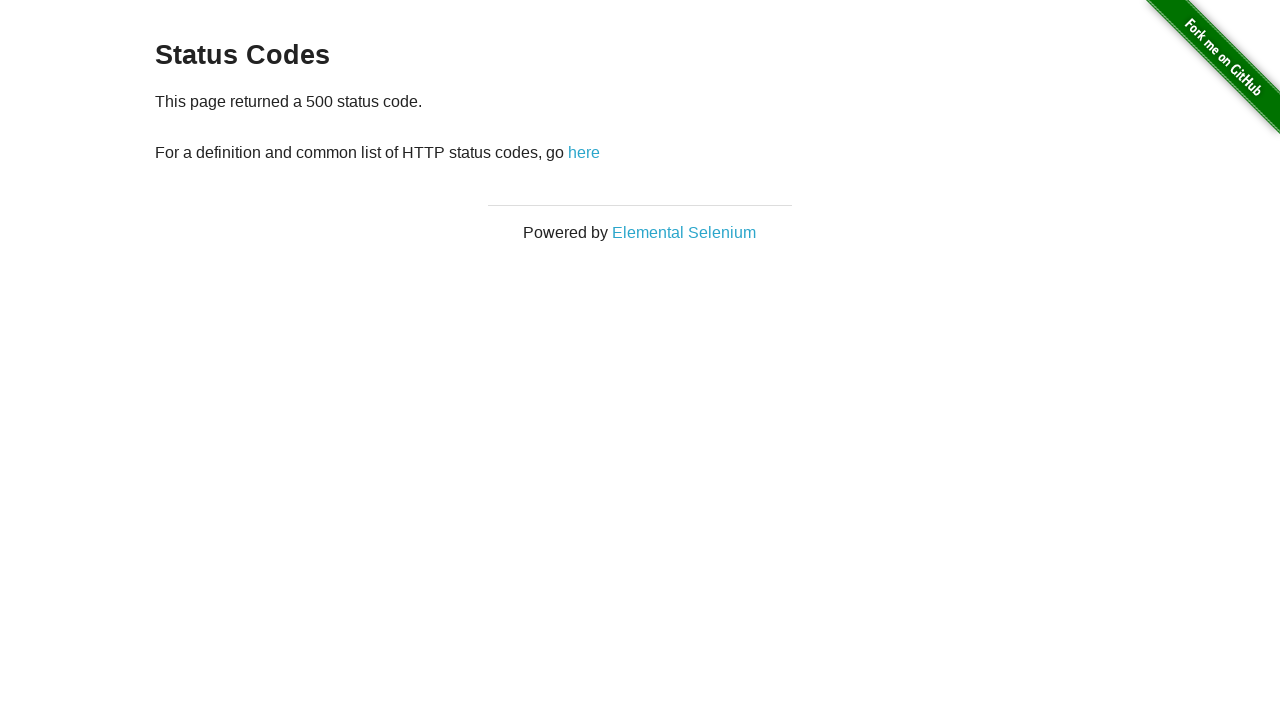

Navigated back to status codes page from 500 page
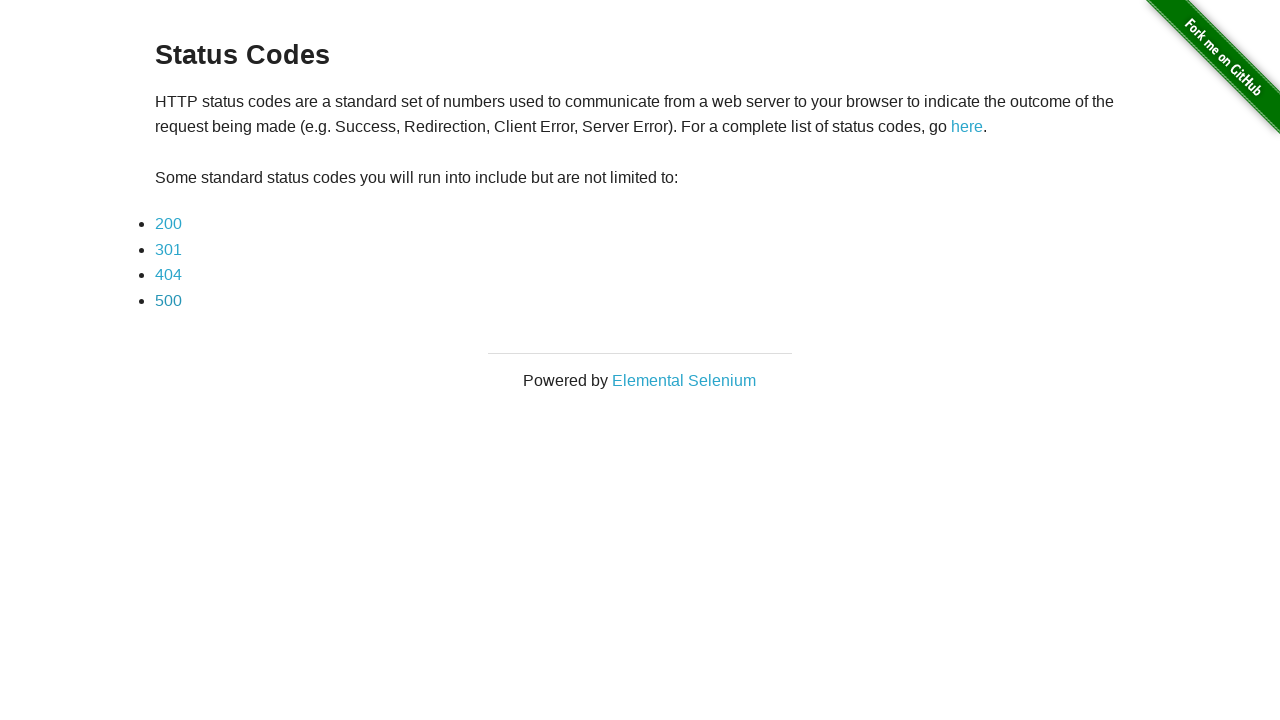

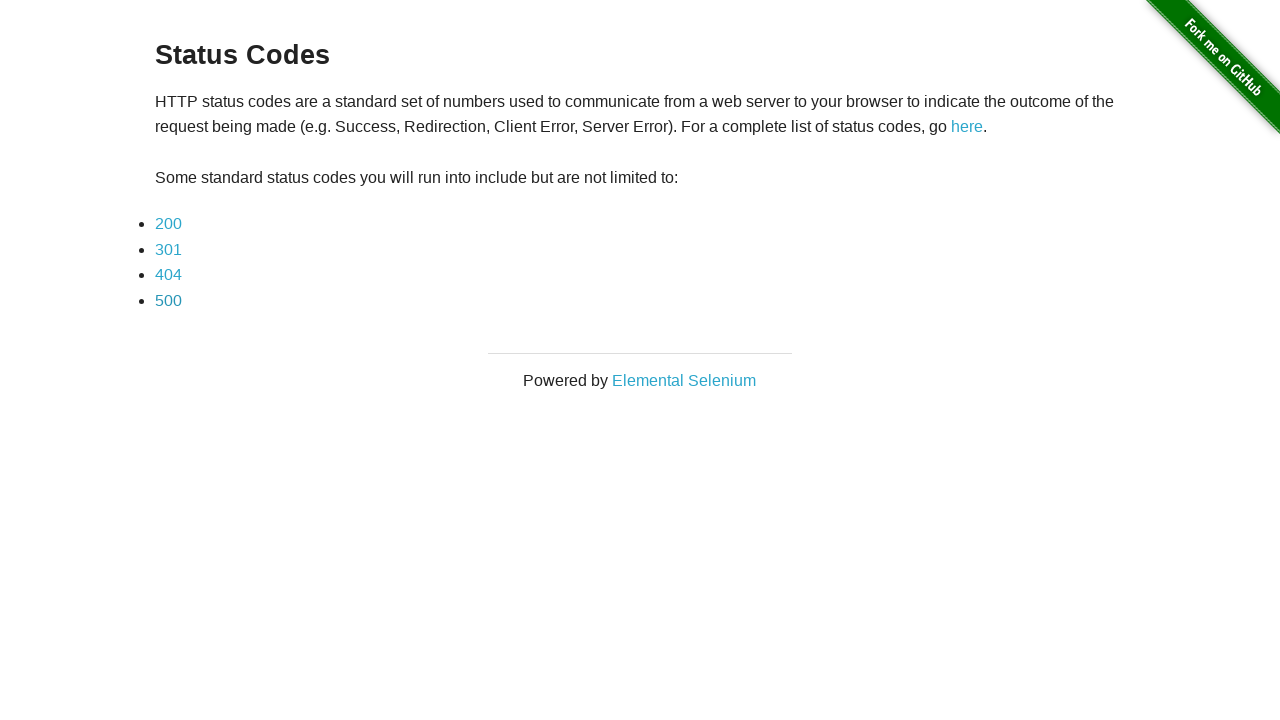